Navigates to Satisfice website and clicks on the "About" navigation link

Starting URL: https://www.satisfice.com/

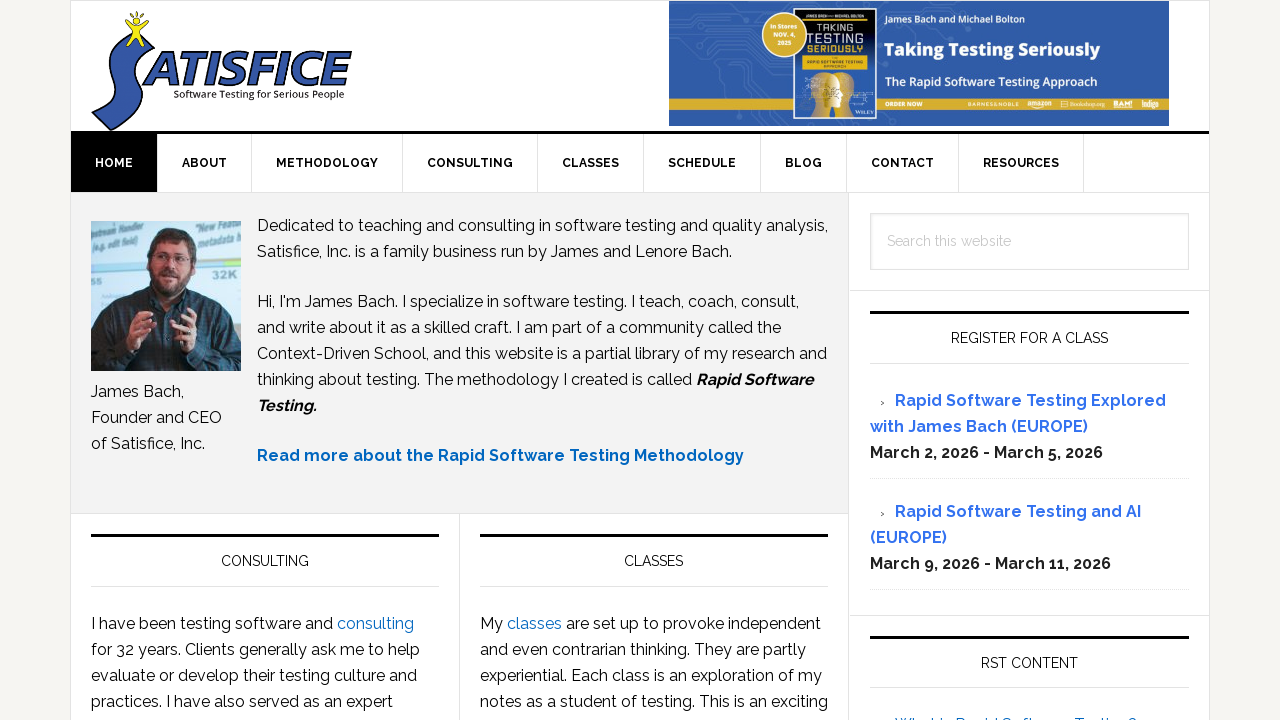

Navigated to Satisfice website
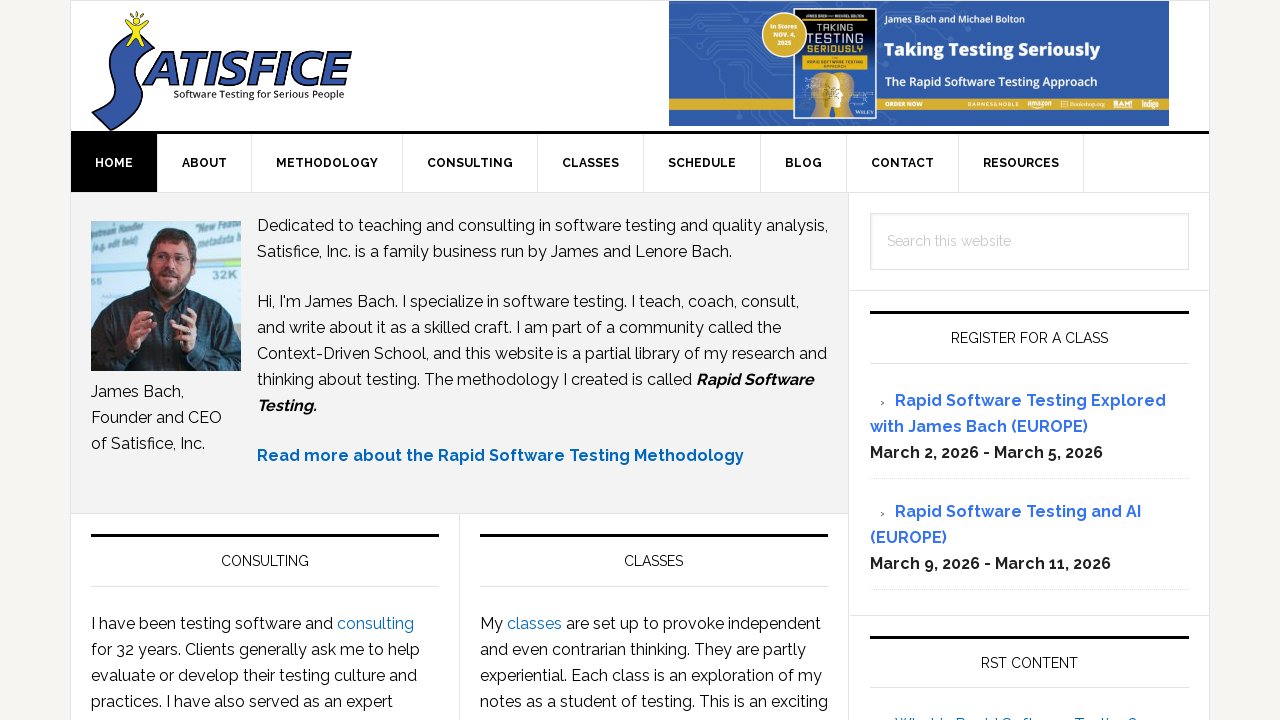

Clicked on the About navigation link at (204, 163) on xpath=//span[normalize-space()='About']
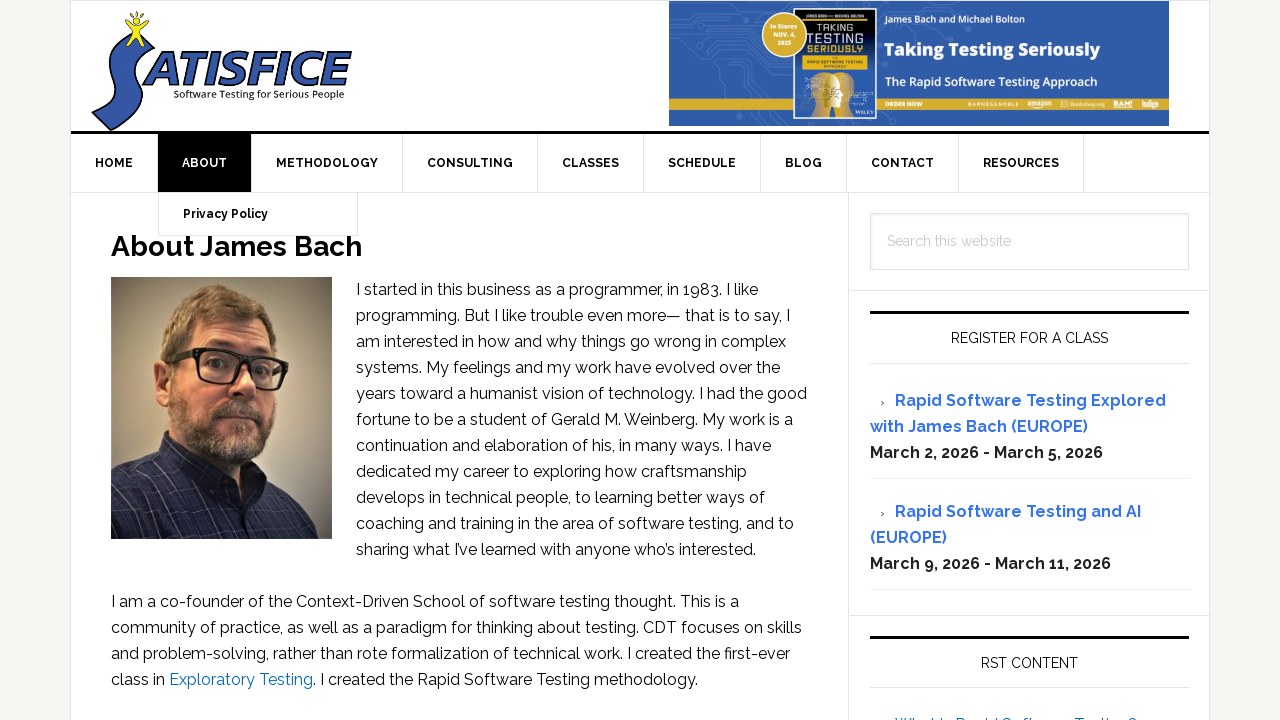

About page loaded and network activity completed
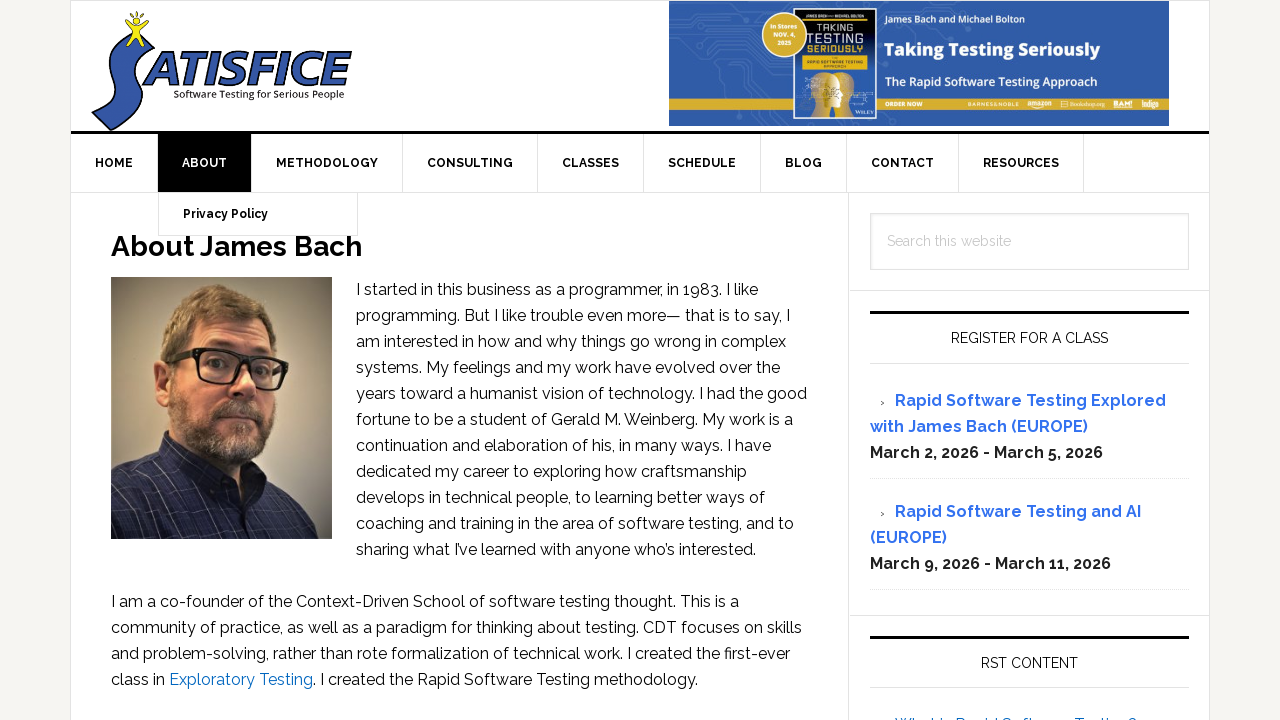

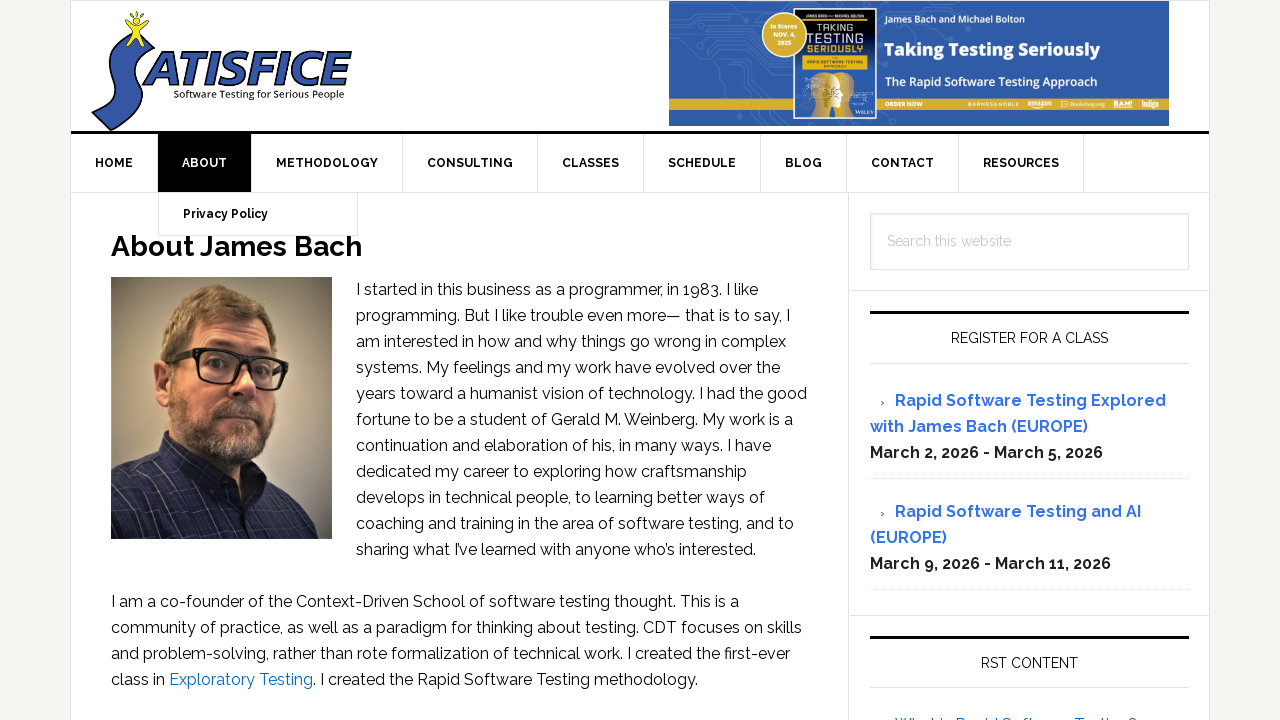